Tests dropdown selection by selecting a country using index position

Starting URL: https://www.salesforce.com/form/demo/salesforce-products/

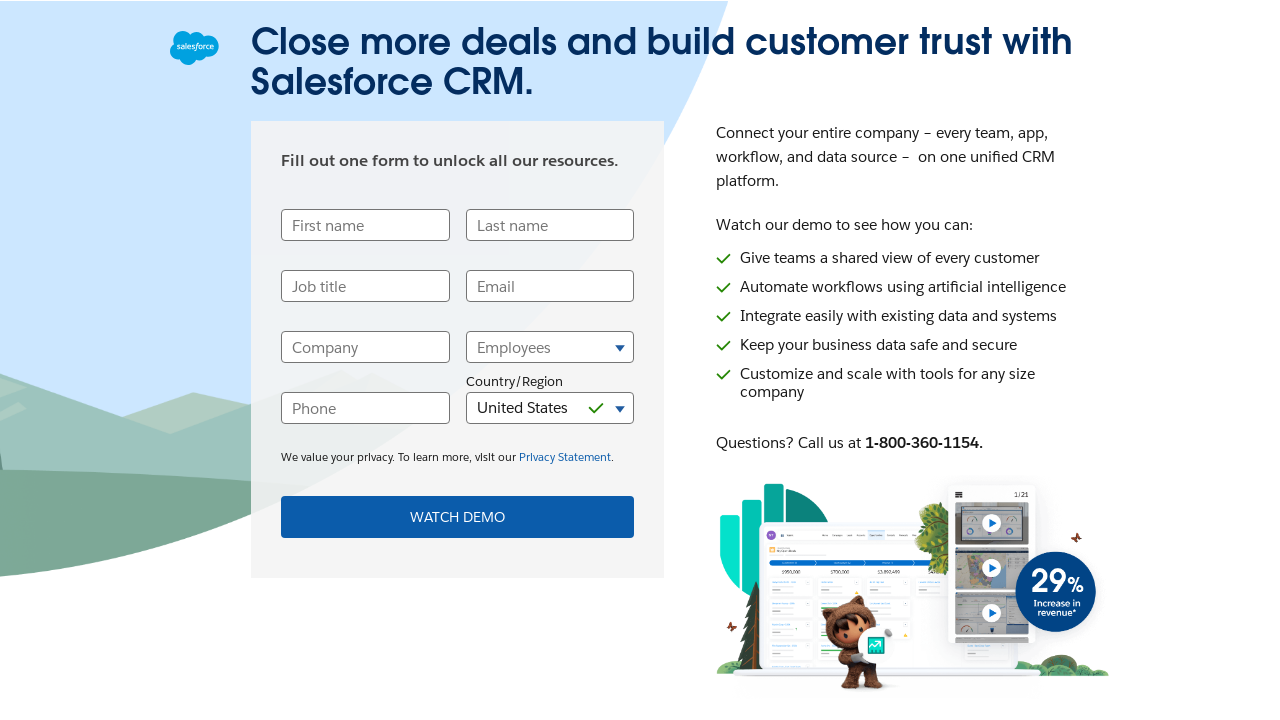

Located country dropdown element
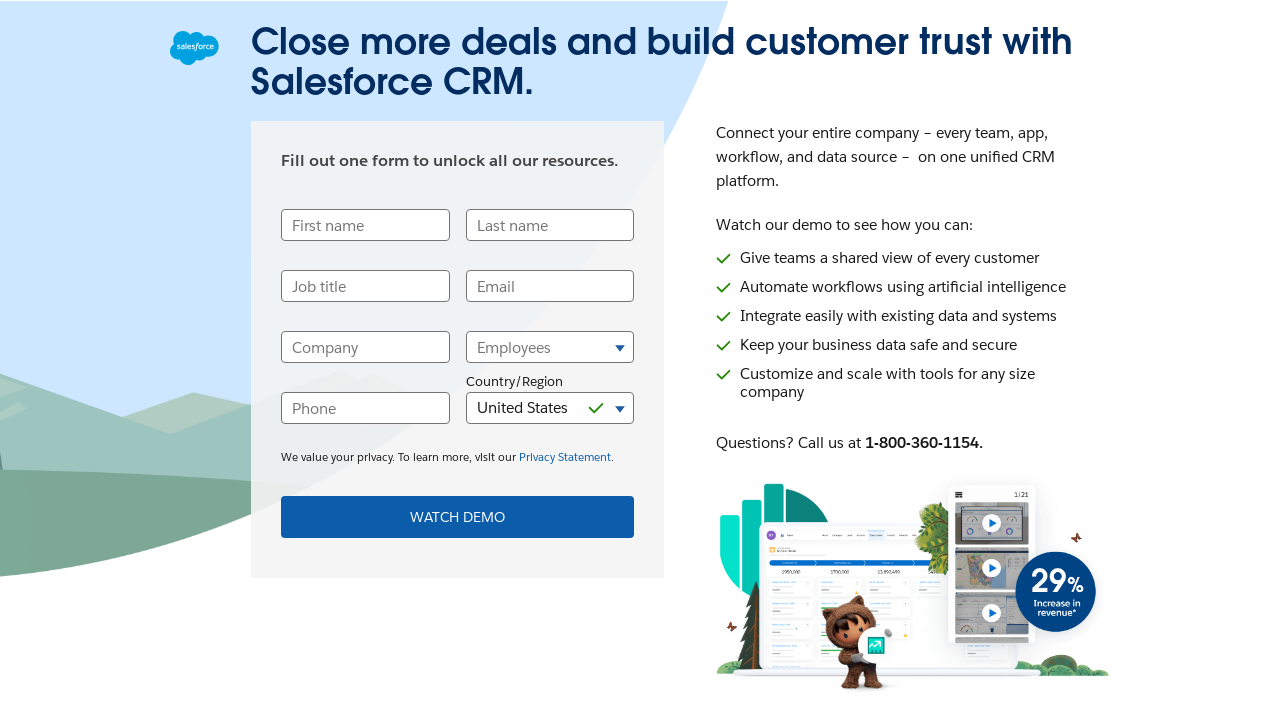

Selected country at index position 12 from dropdown on select[id^='CompanyCountry-']
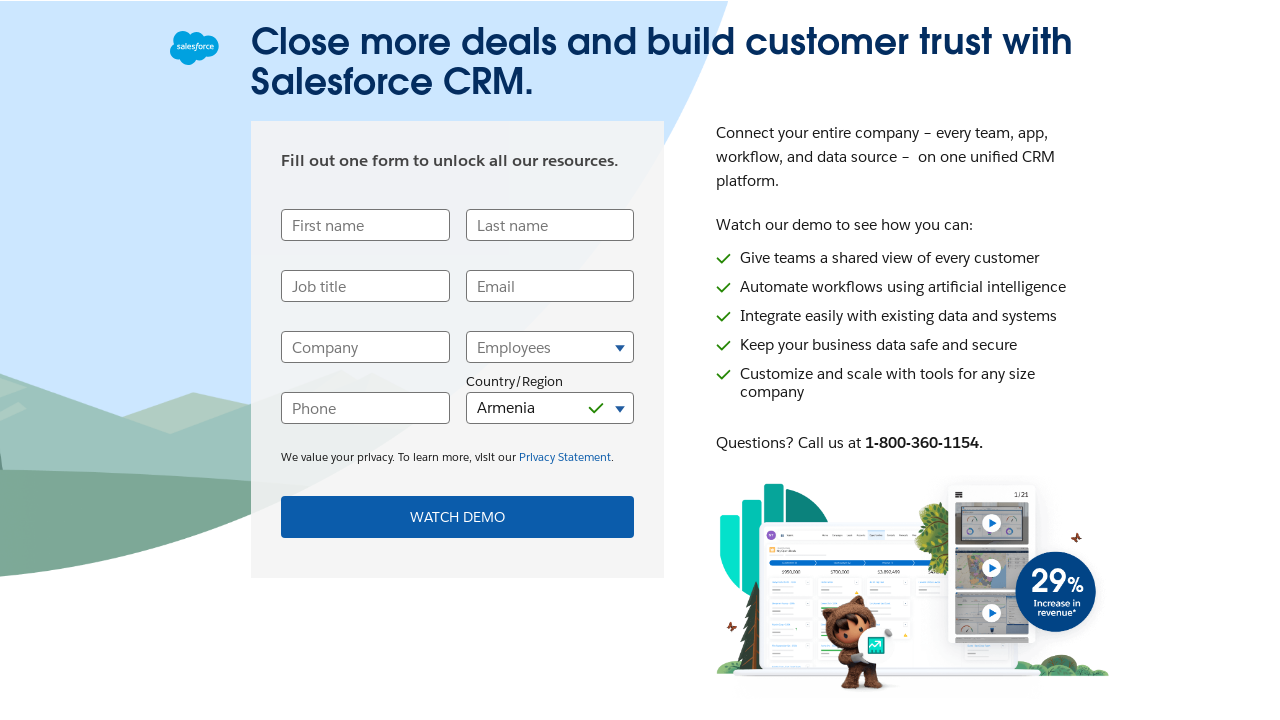

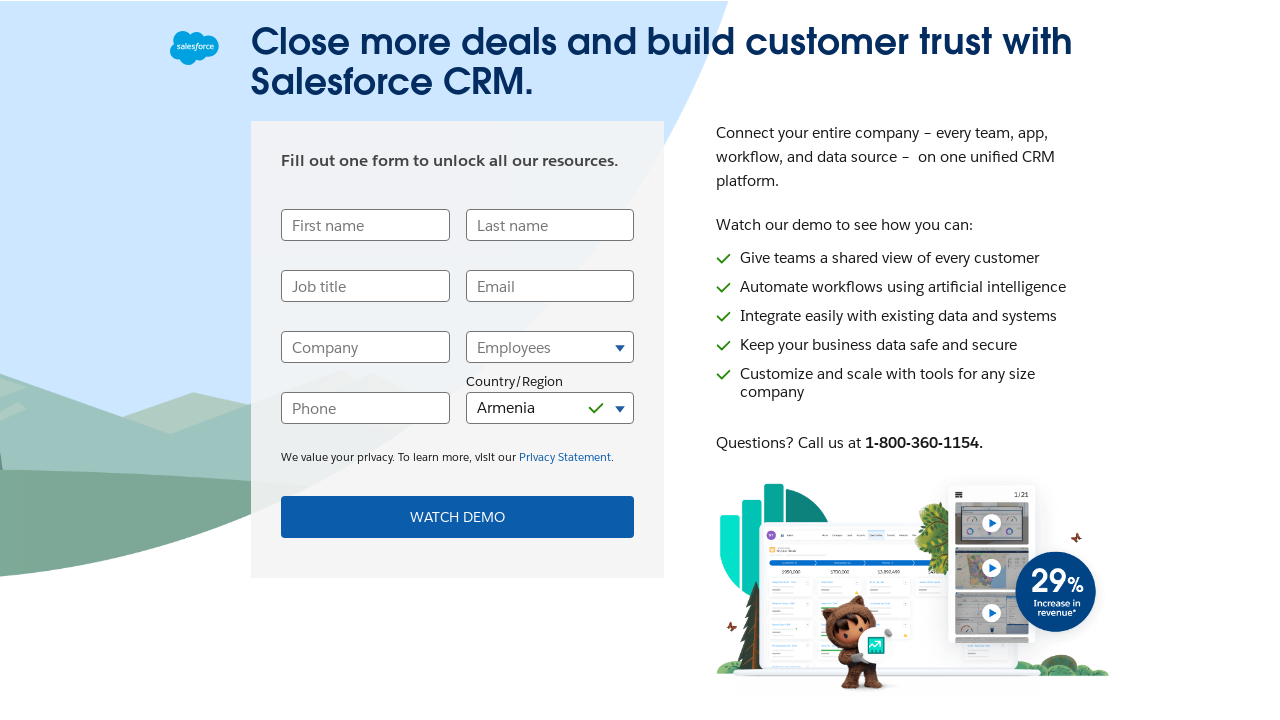